Tests the morphological analysis tool by navigating to the Morph section, selecting the analysis option, entering a Punjabi word, and processing it to verify results are displayed.

Starting URL: https://pgc.learnpunjabi.org/#Morph

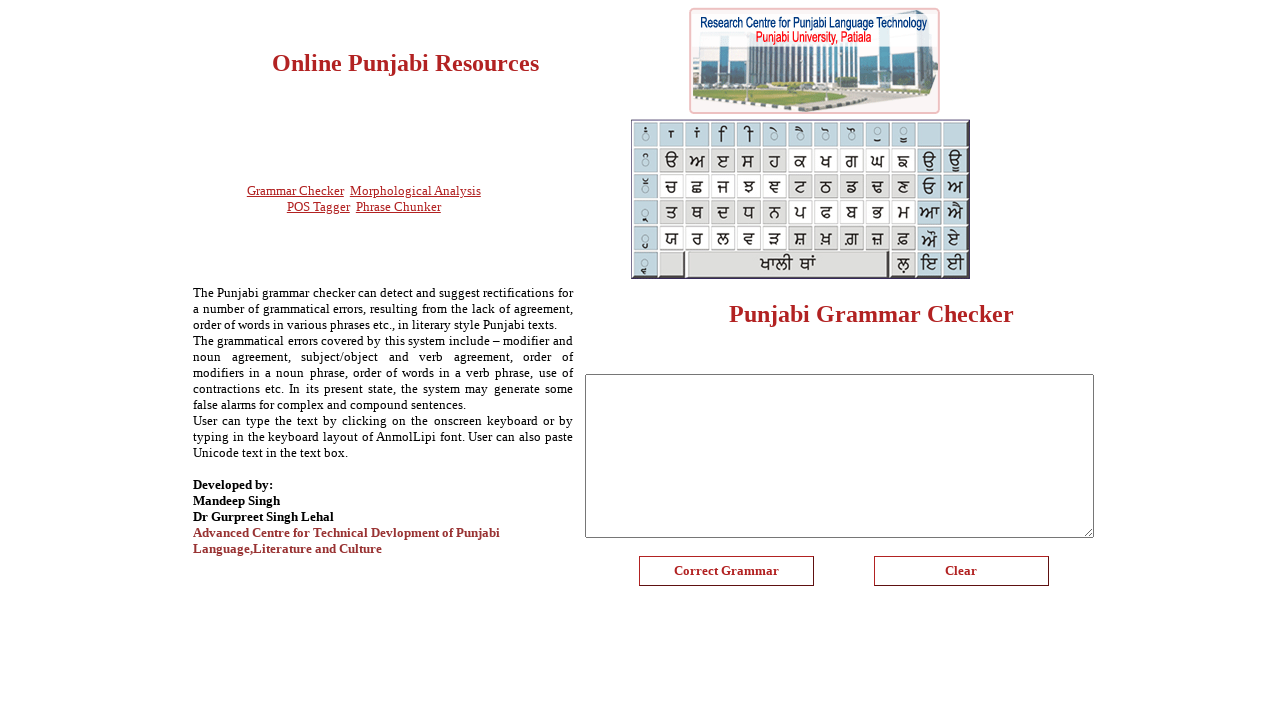

Waited for page to load with networkidle state
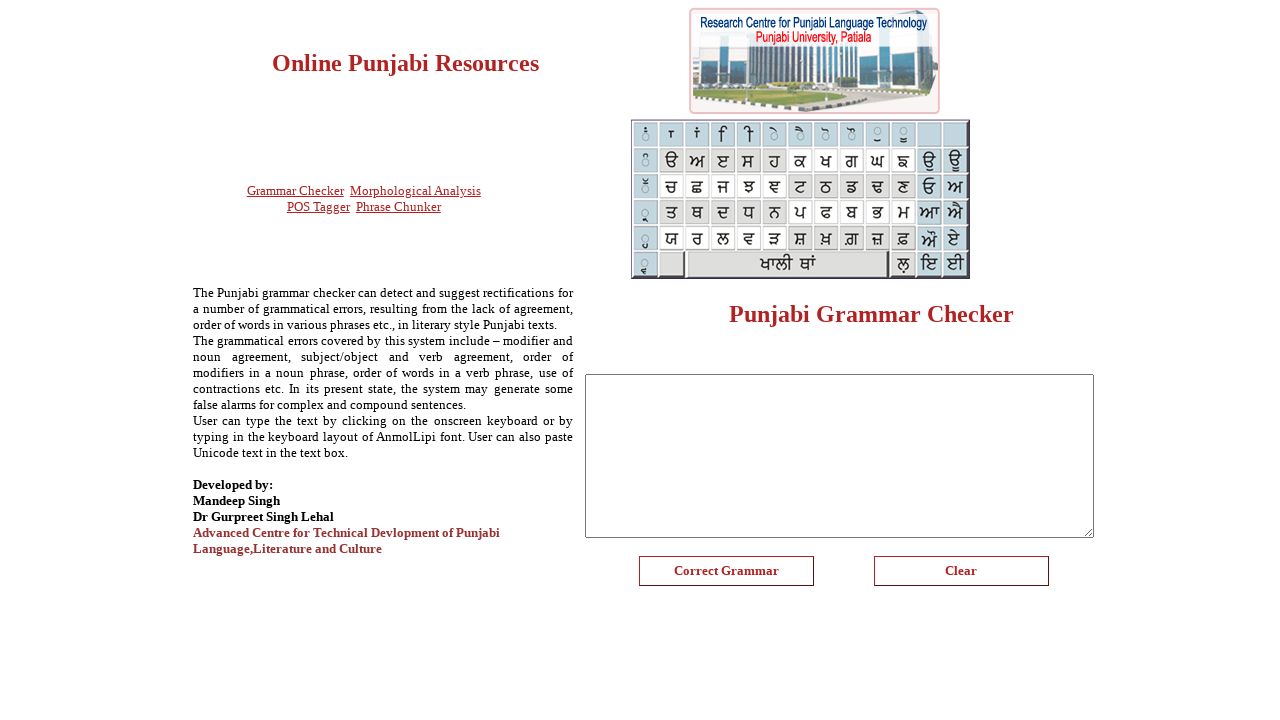

Clicked Morph hyperlink to navigate to morphological analysis section at (415, 190) on #linkbtnMorph
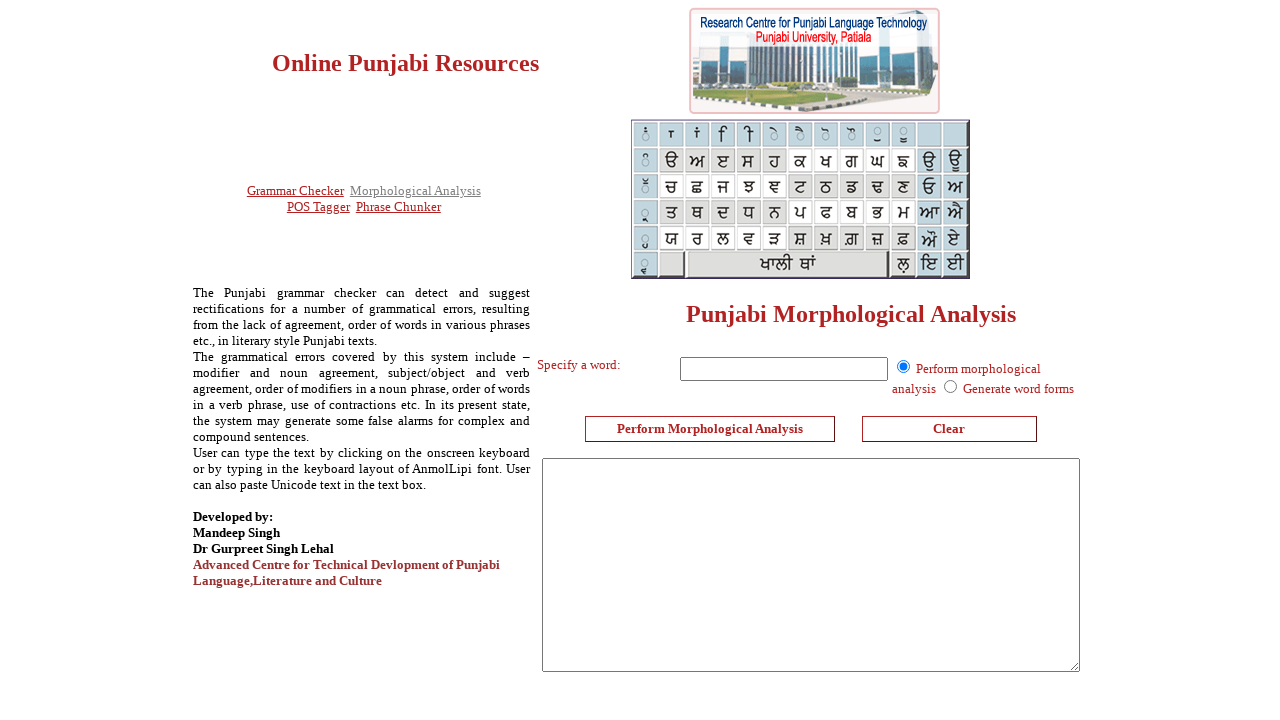

Waited 2 seconds for Morph section to load
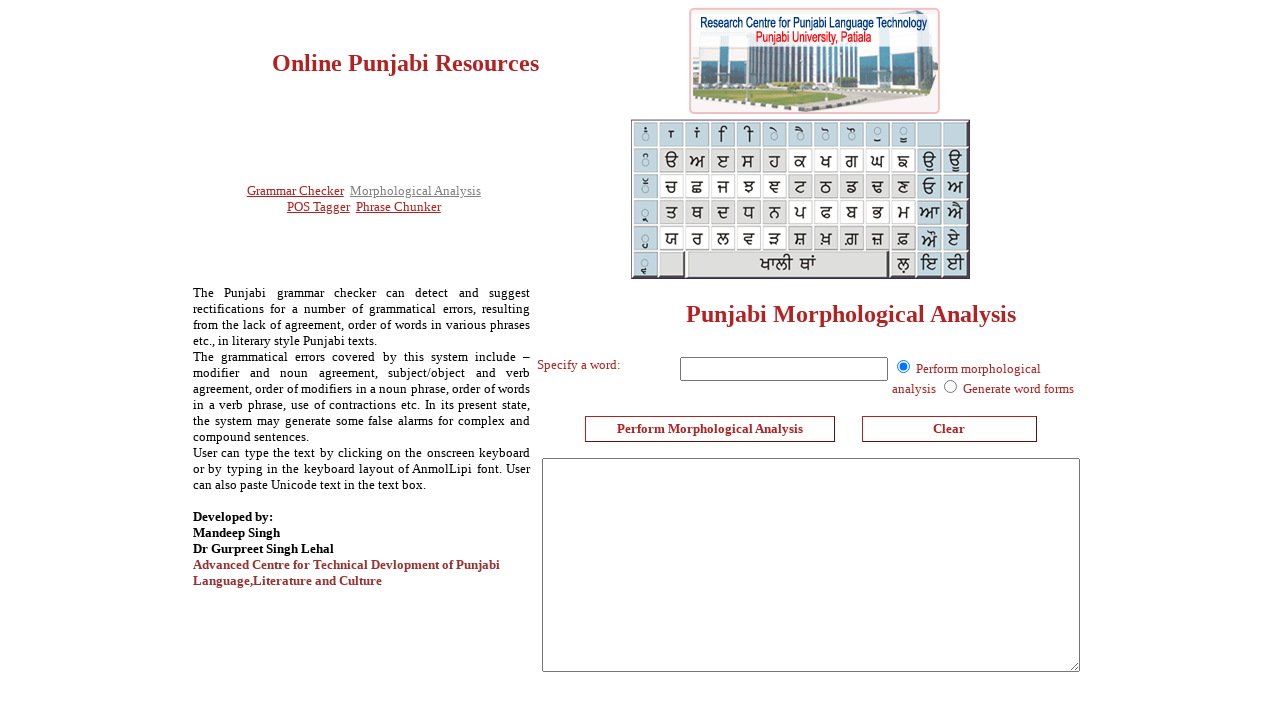

Selected morphological analysis radio button option at (951, 386) on #radioMorphOption1
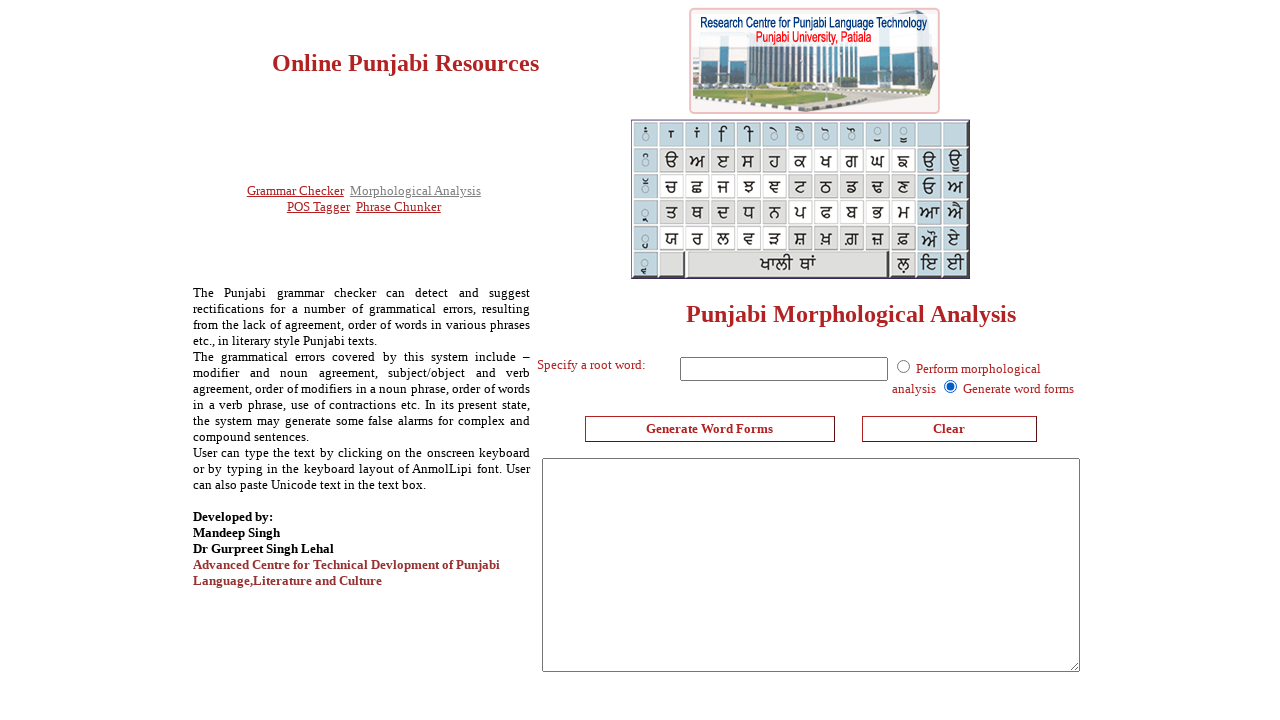

Entered Punjabi word 'ਪੰਜਾਬੀ' into morphological analysis input field on #txtMorphInput
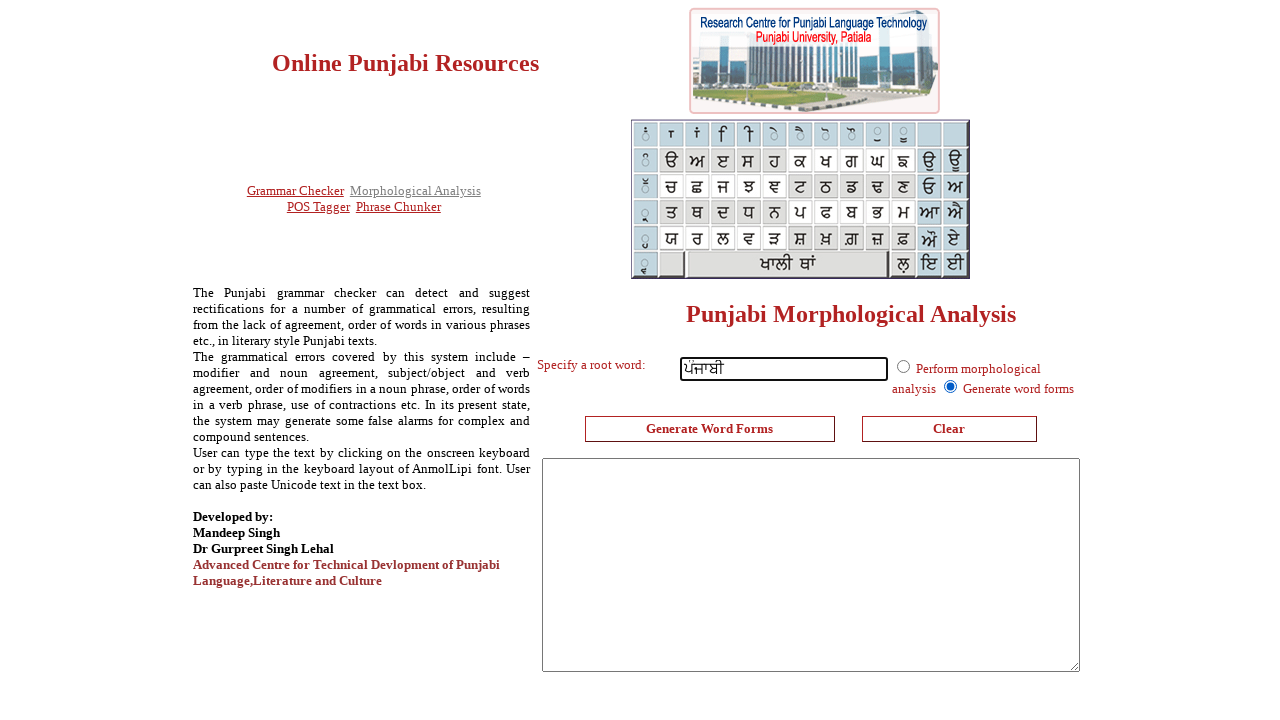

Clicked process button to analyze the Punjabi word at (710, 429) on #btnMorphProcess
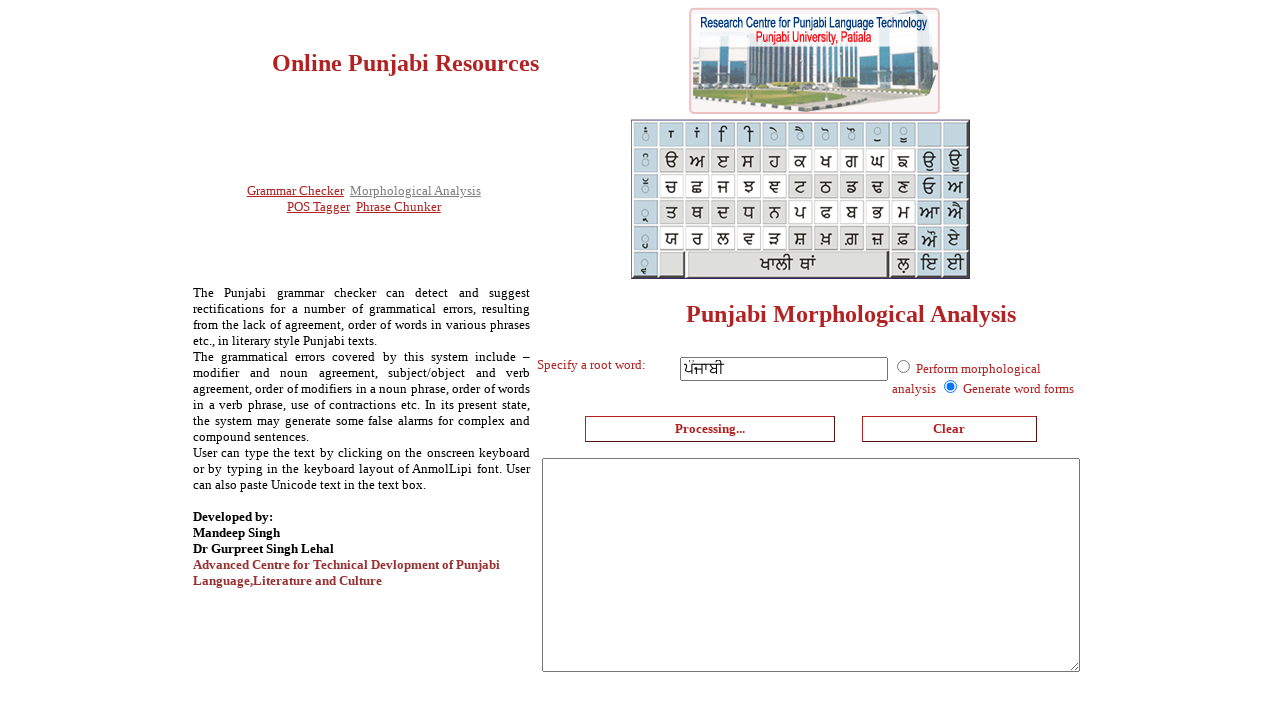

Waited 3 seconds for morphological analysis results to process
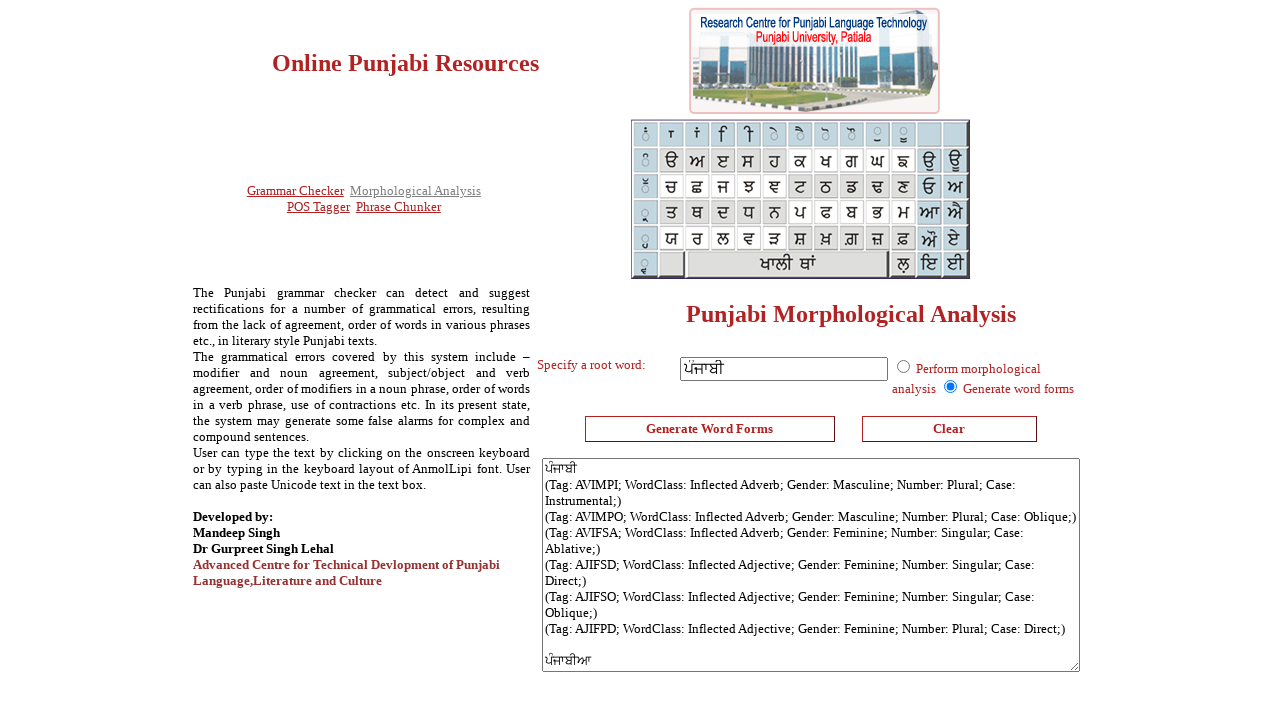

Verified morphological analysis results are displayed in output field
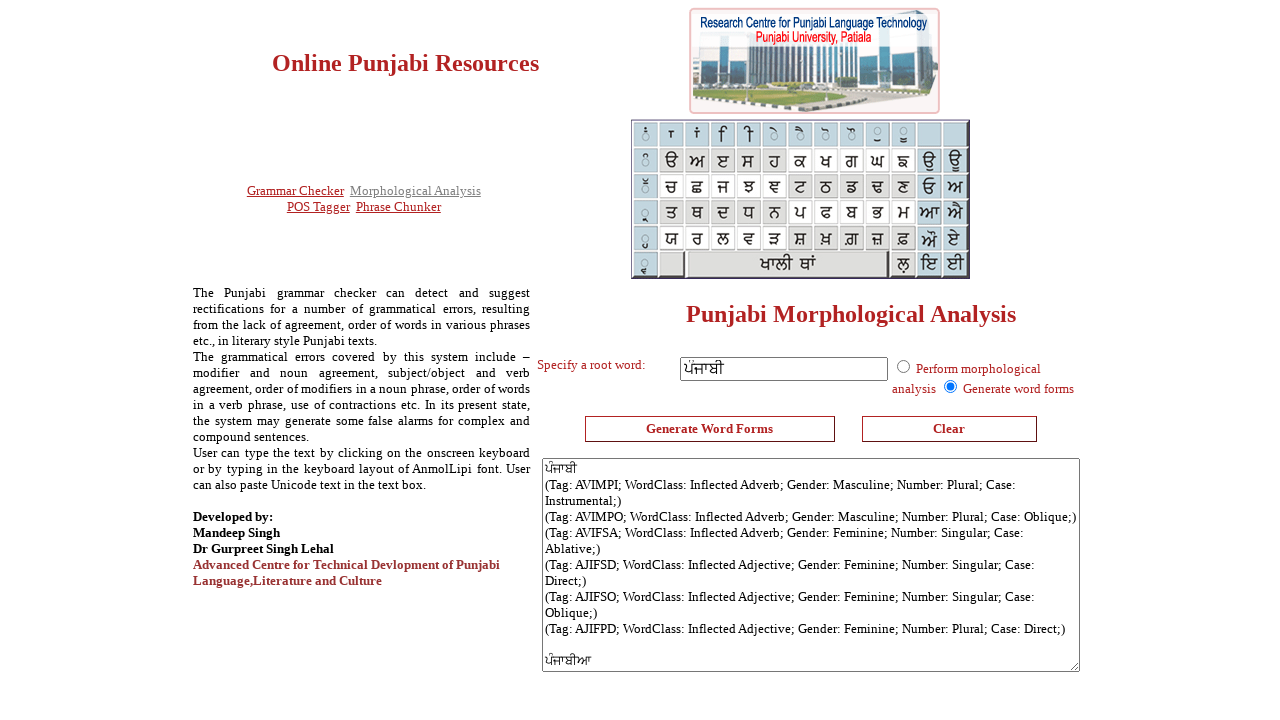

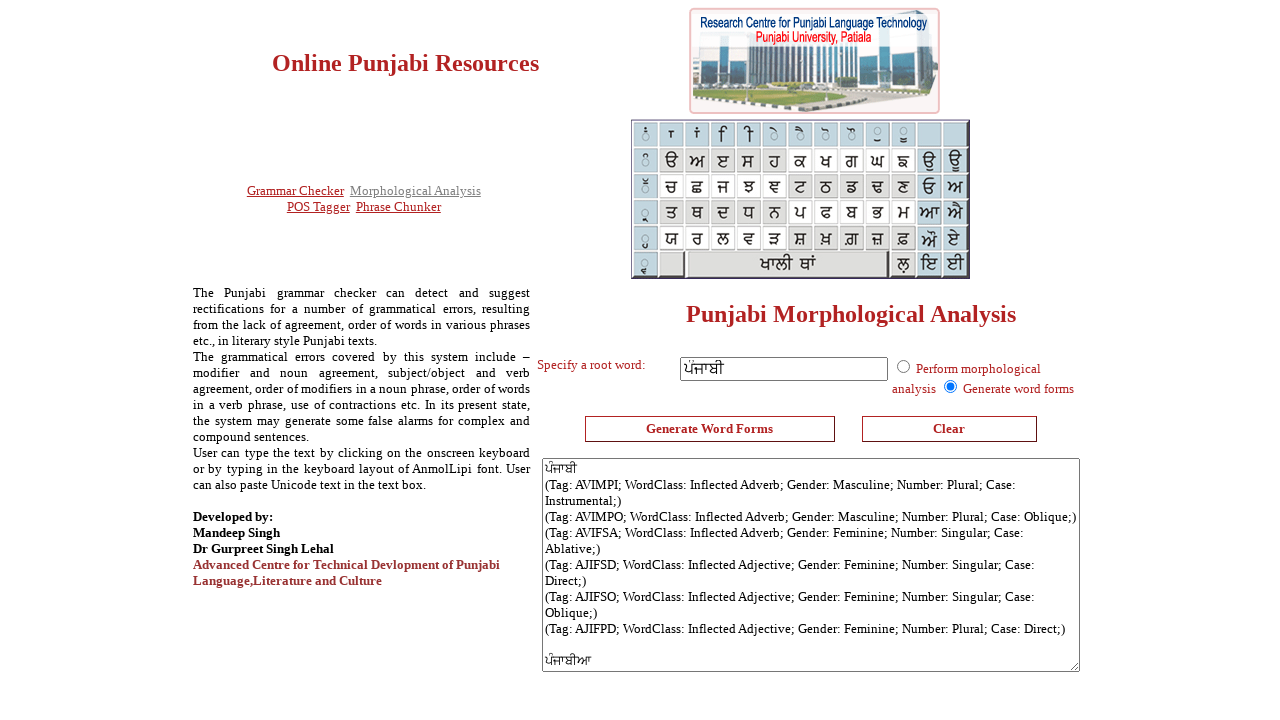